Tests static dropdown selection functionality by selecting options using different methods (by index, by value, and by visible text)

Starting URL: https://rahulshettyacademy.com/dropdownsPractise/

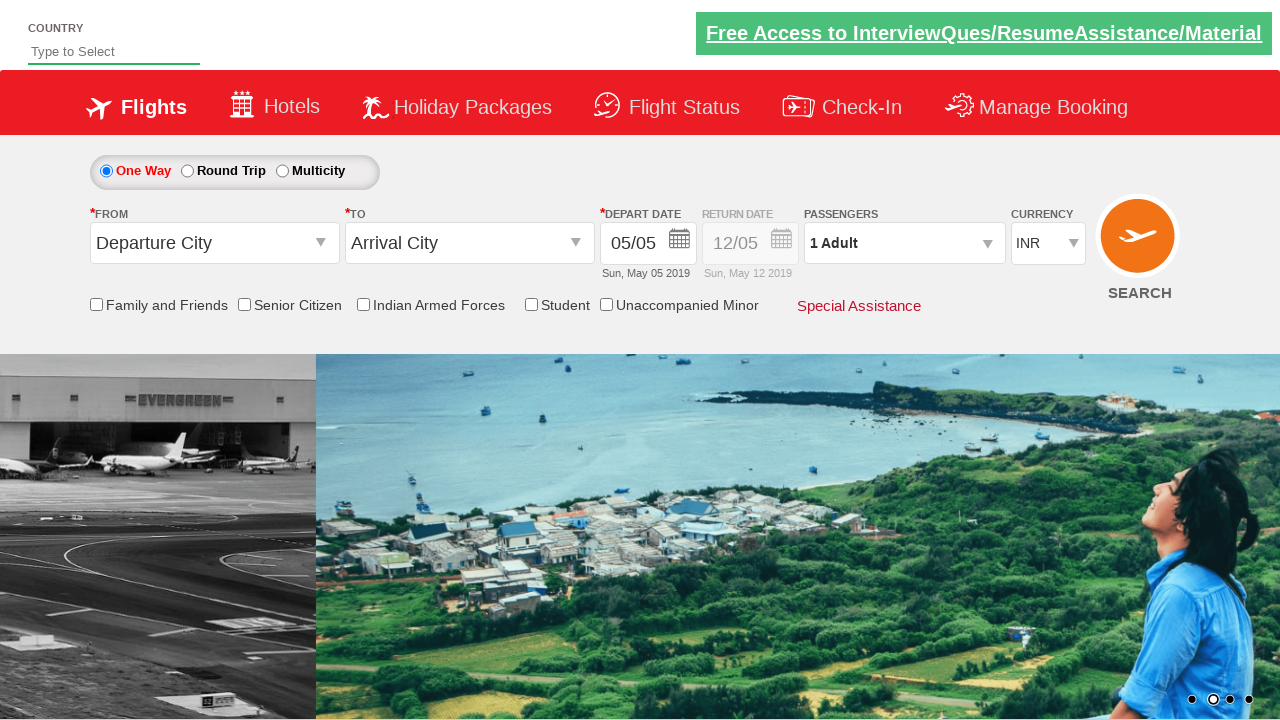

Selected 4th option (index 3) from currency dropdown on #ctl00_mainContent_DropDownListCurrency
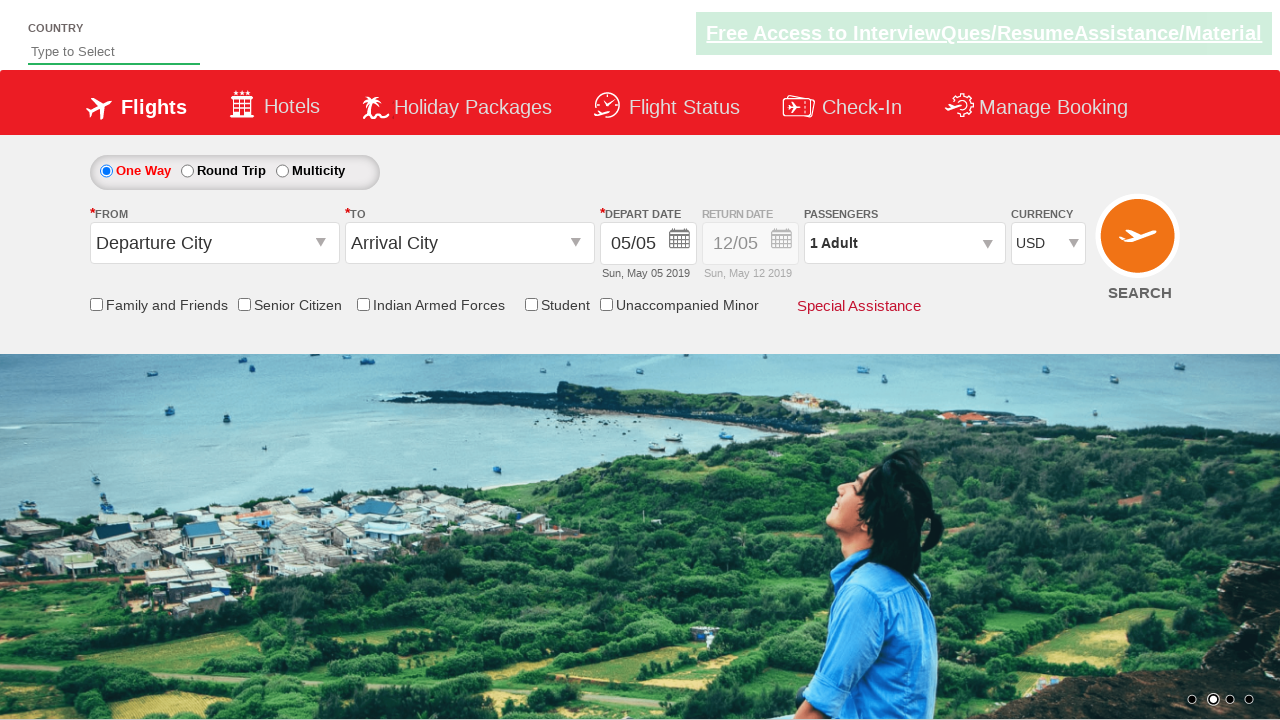

Selected AED currency by value from dropdown on #ctl00_mainContent_DropDownListCurrency
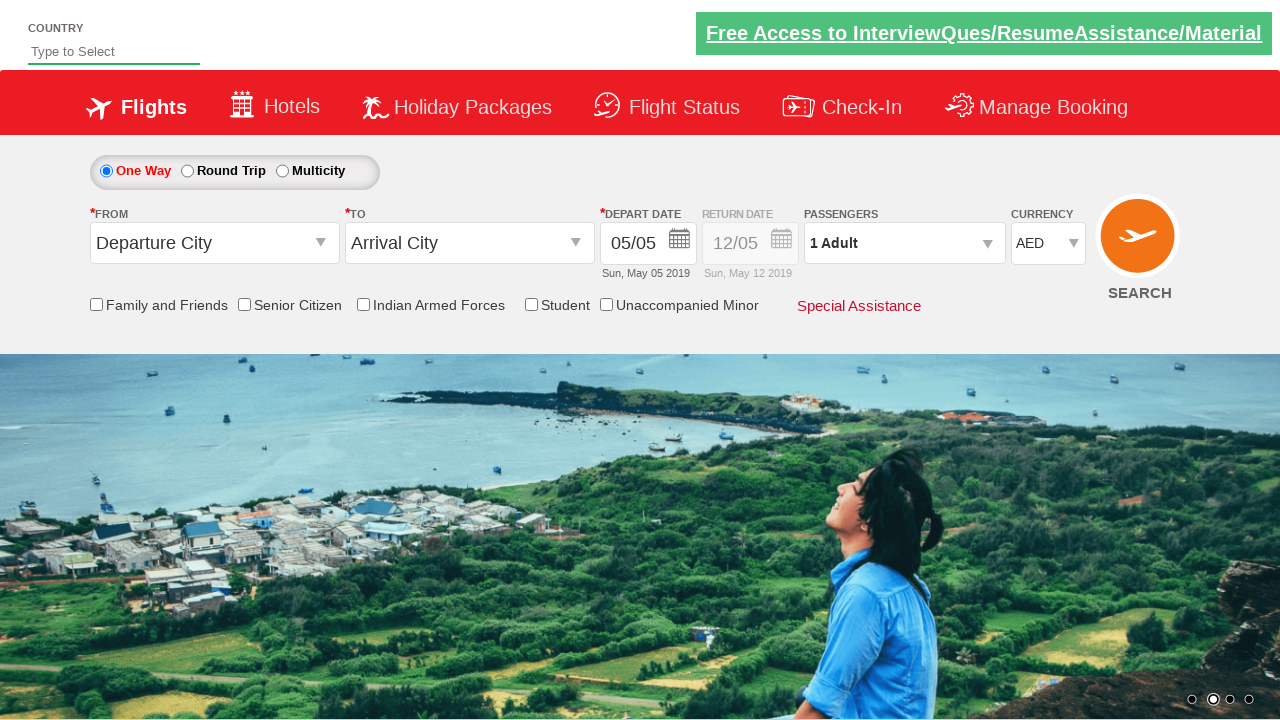

Selected INR currency by visible text from dropdown on #ctl00_mainContent_DropDownListCurrency
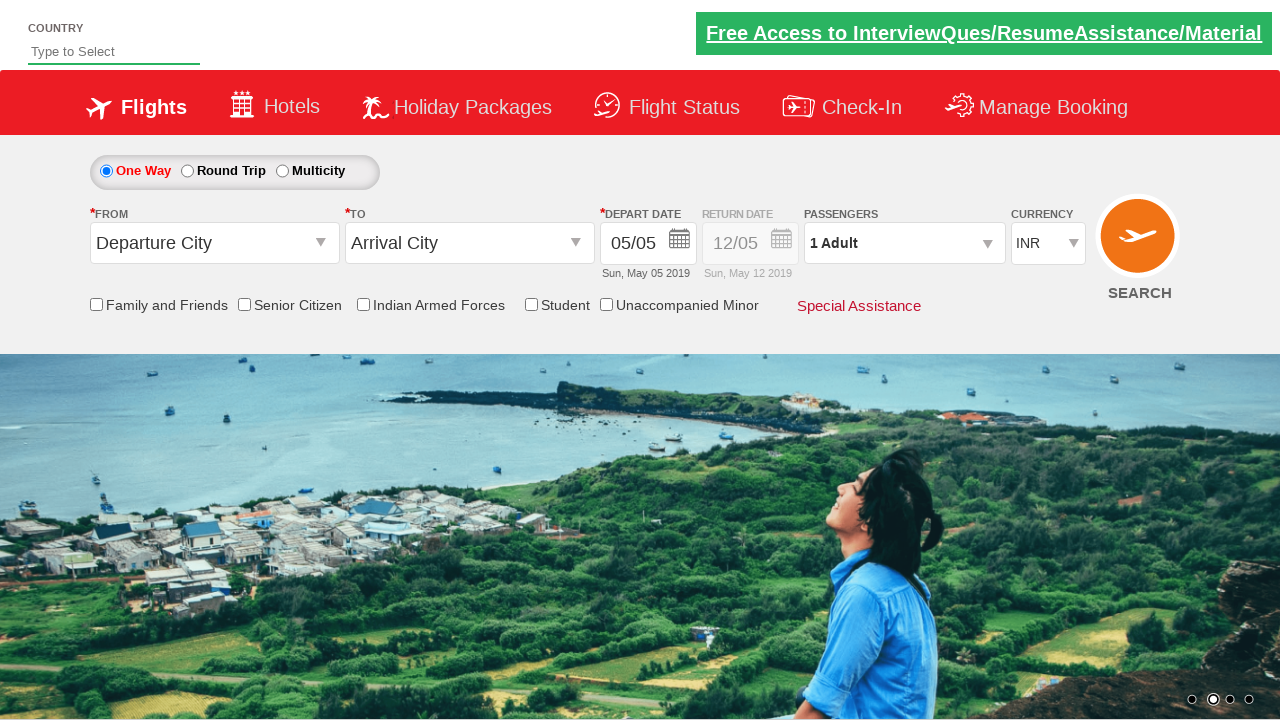

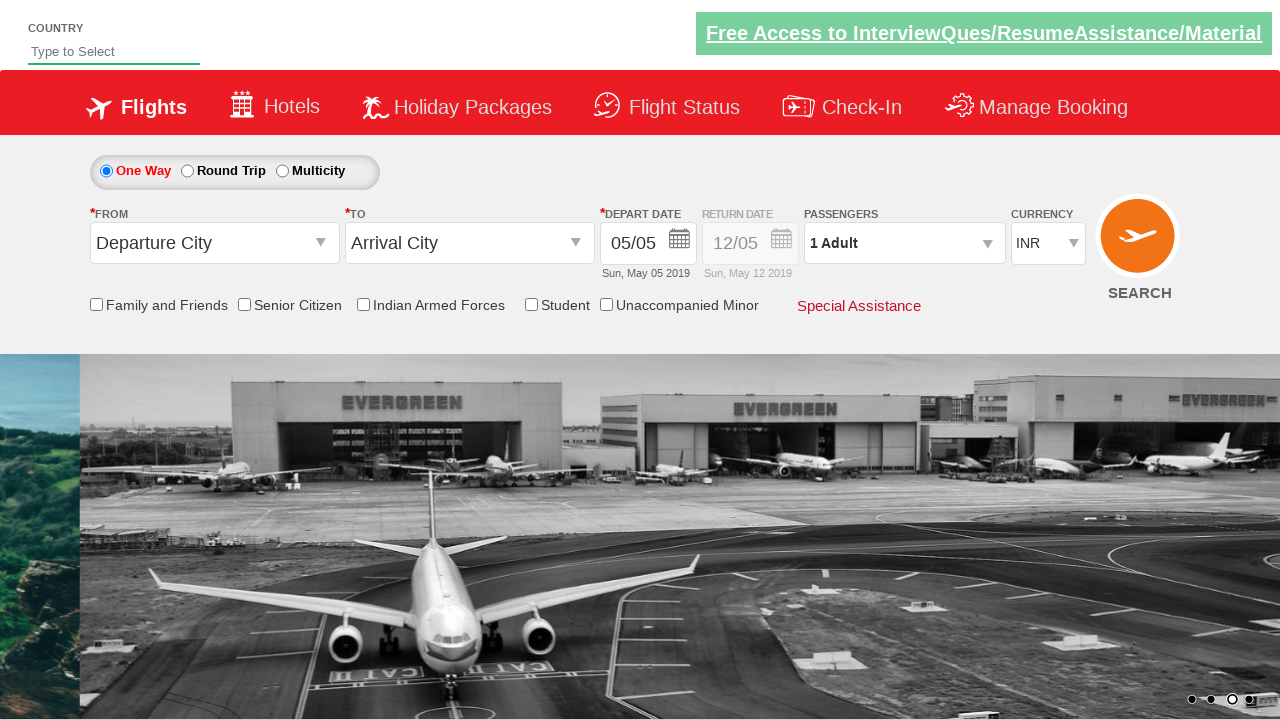